Tests file upload functionality by selecting a file to upload on a file upload form

Starting URL: https://syntaxprojects.com/upload-image.php

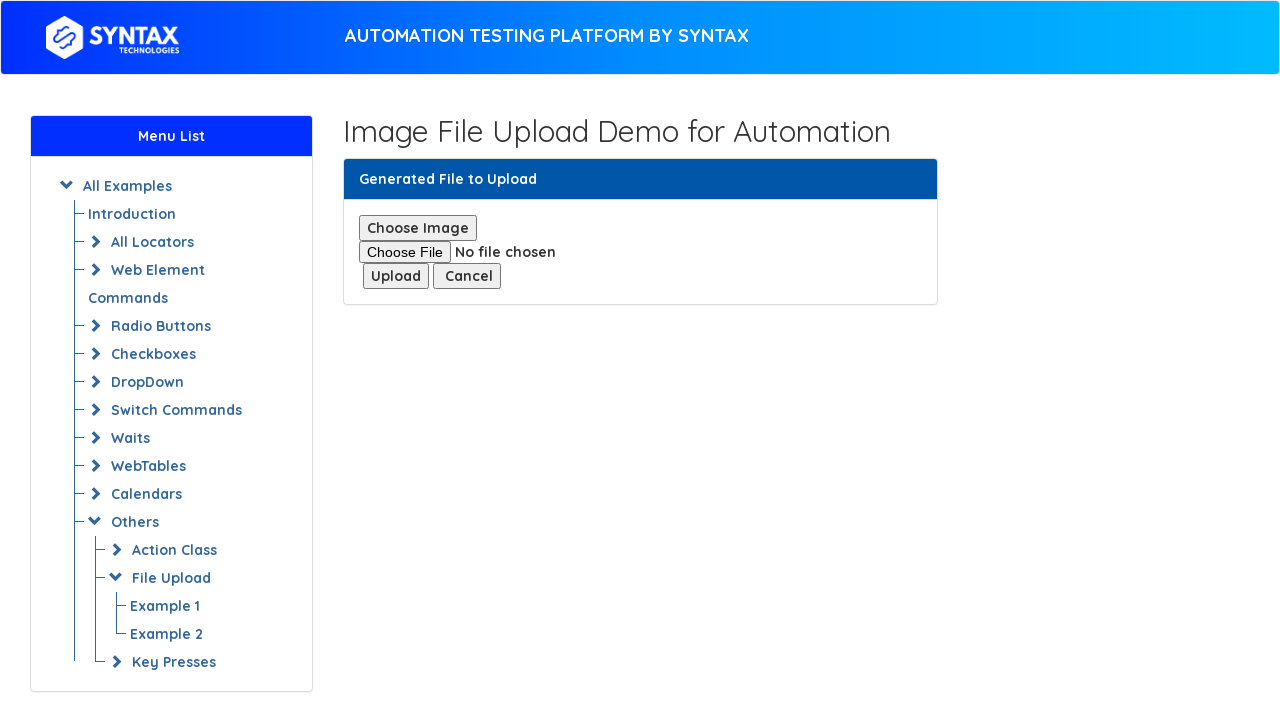

Created temporary test PNG image file for upload
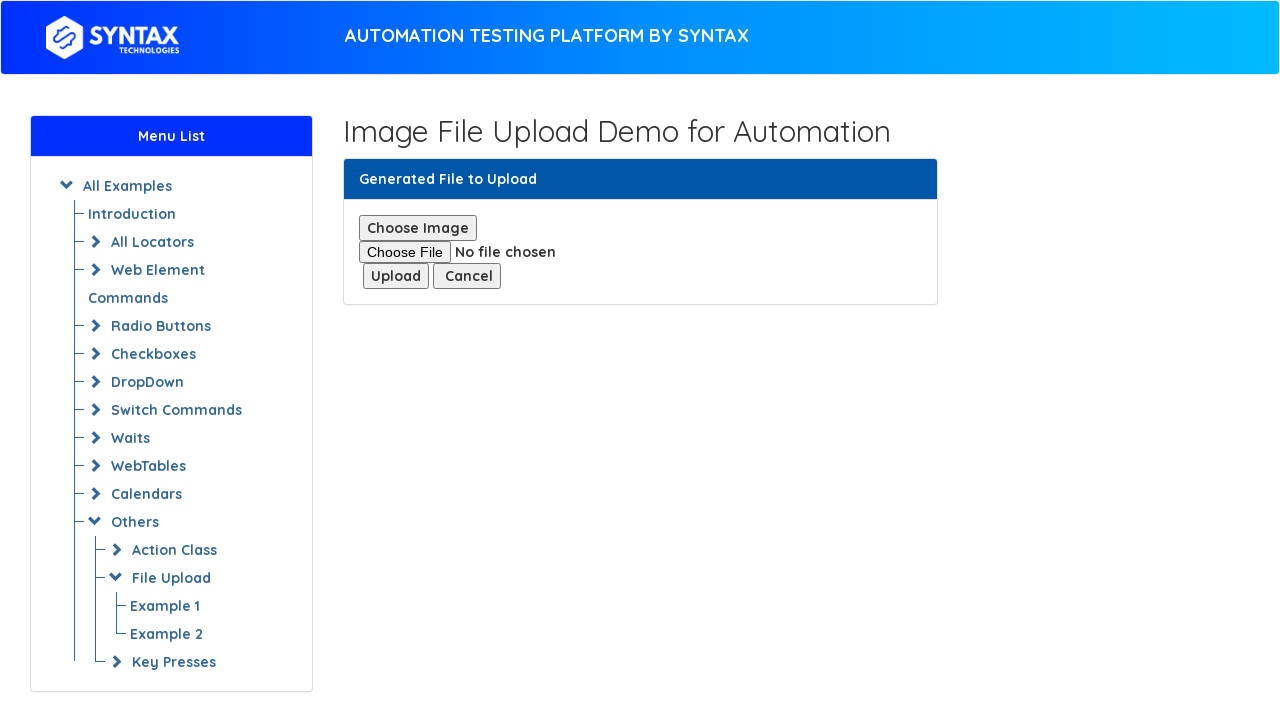

Selected test image file for upload
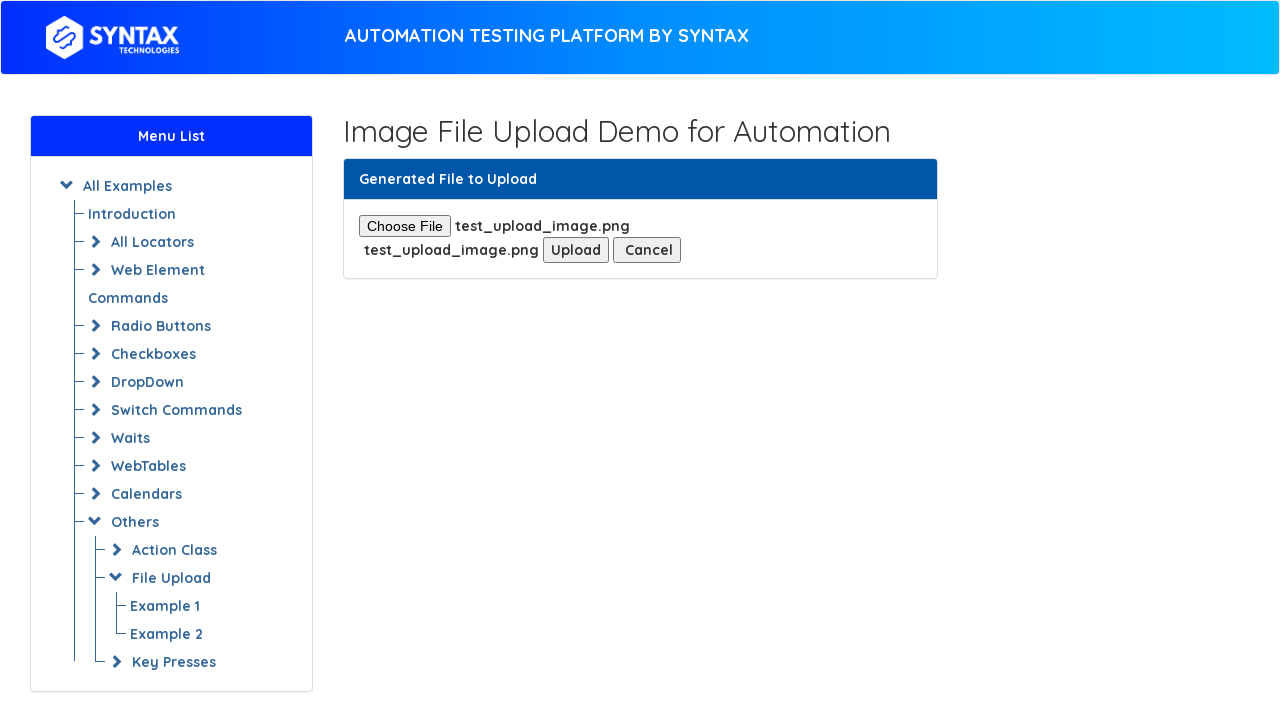

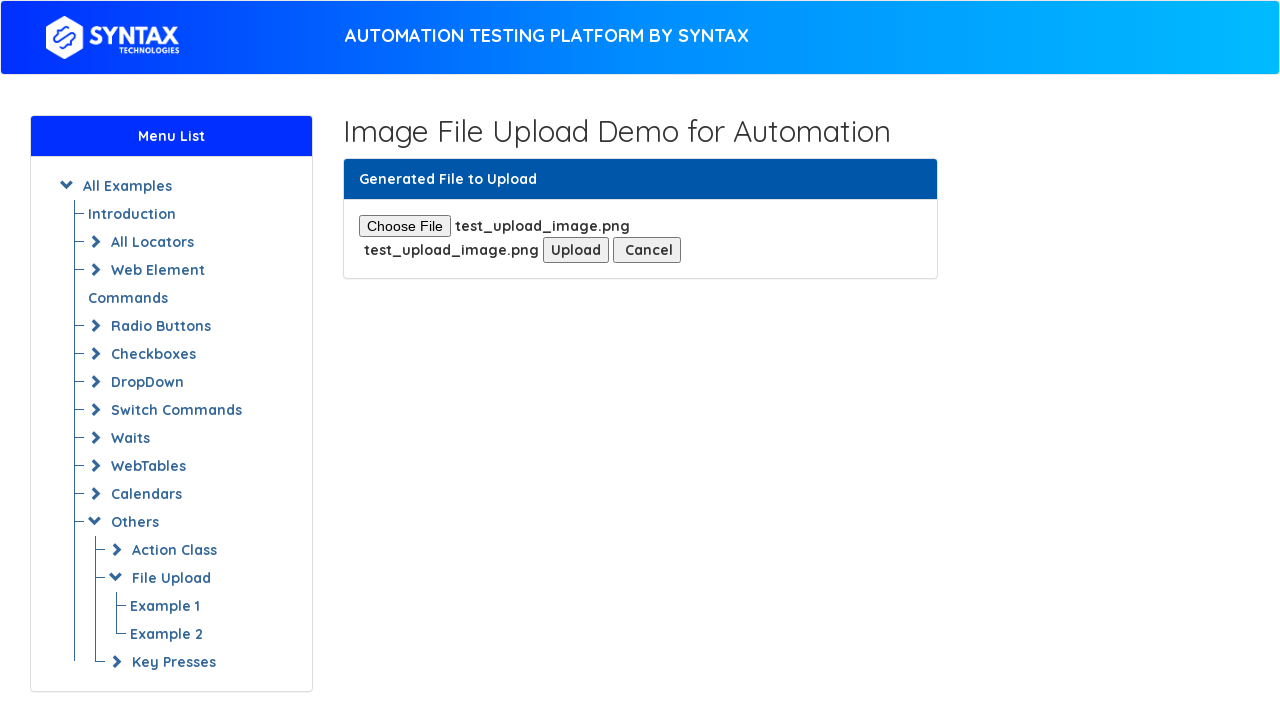